Tests hover functionality by hovering over the first avatar on the page and verifying that the additional user information (figcaption) becomes visible.

Starting URL: http://the-internet.herokuapp.com/hovers

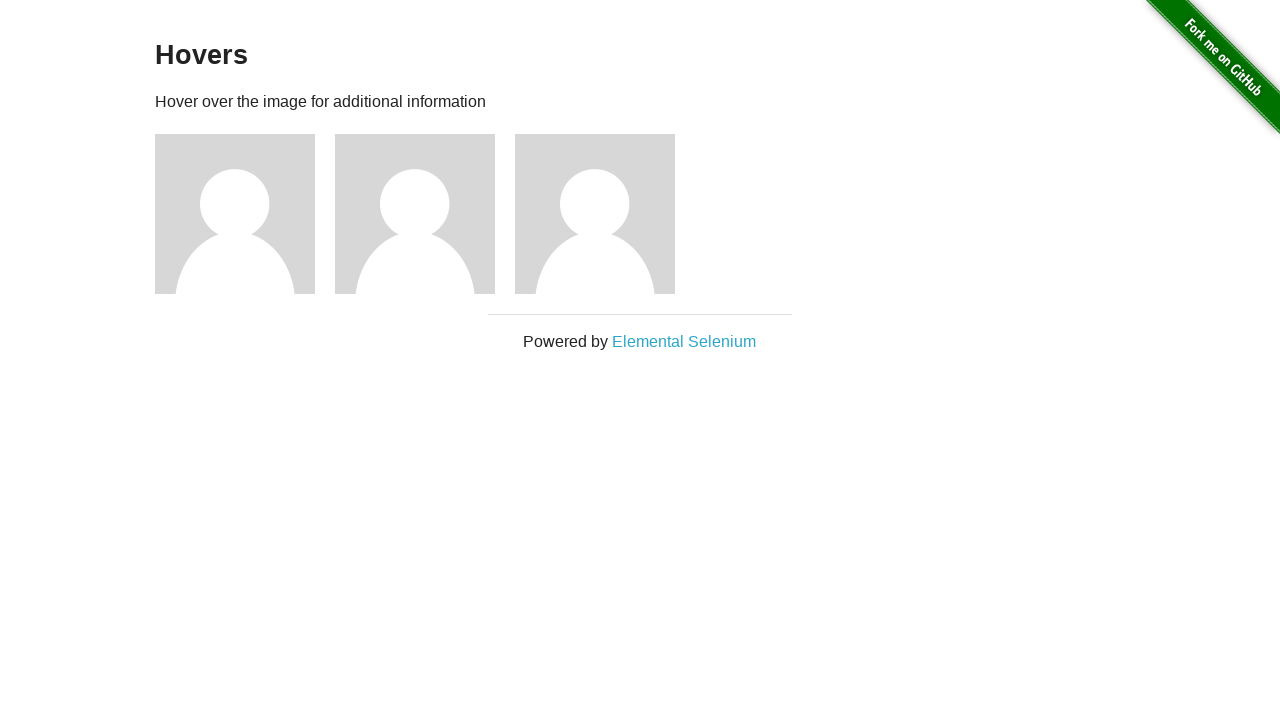

Navigated to hovers page
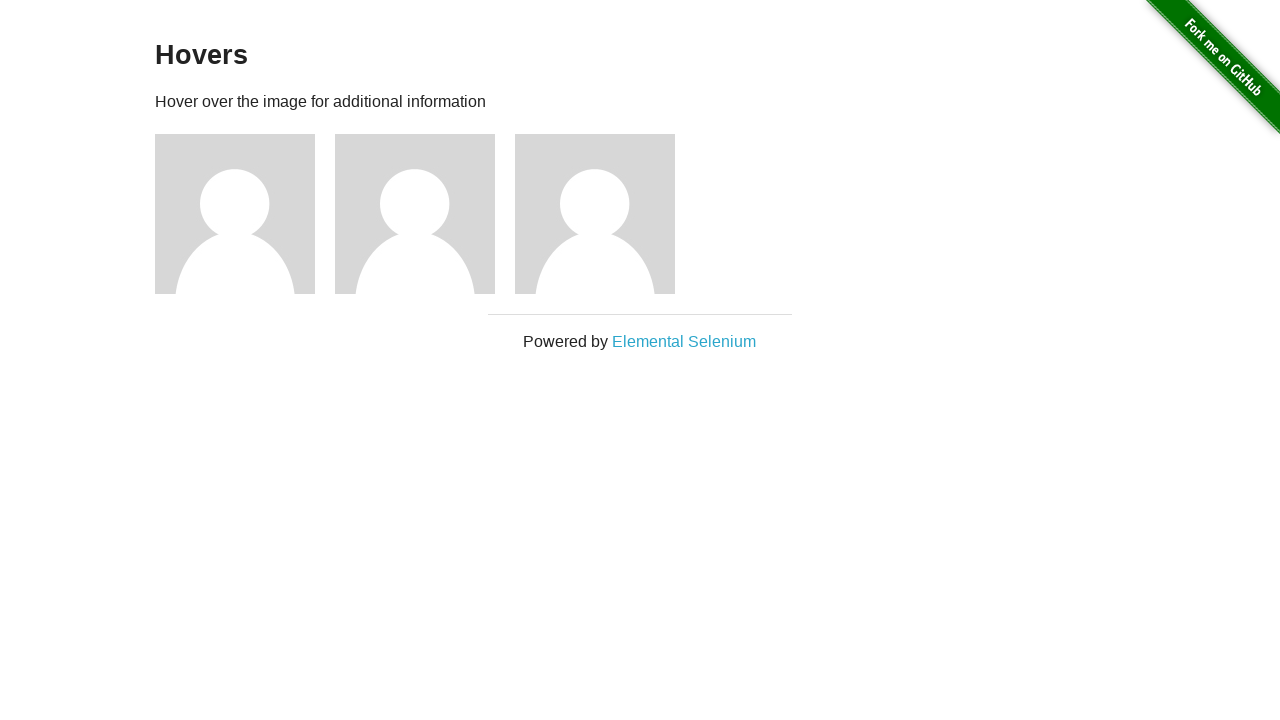

Located the first avatar element
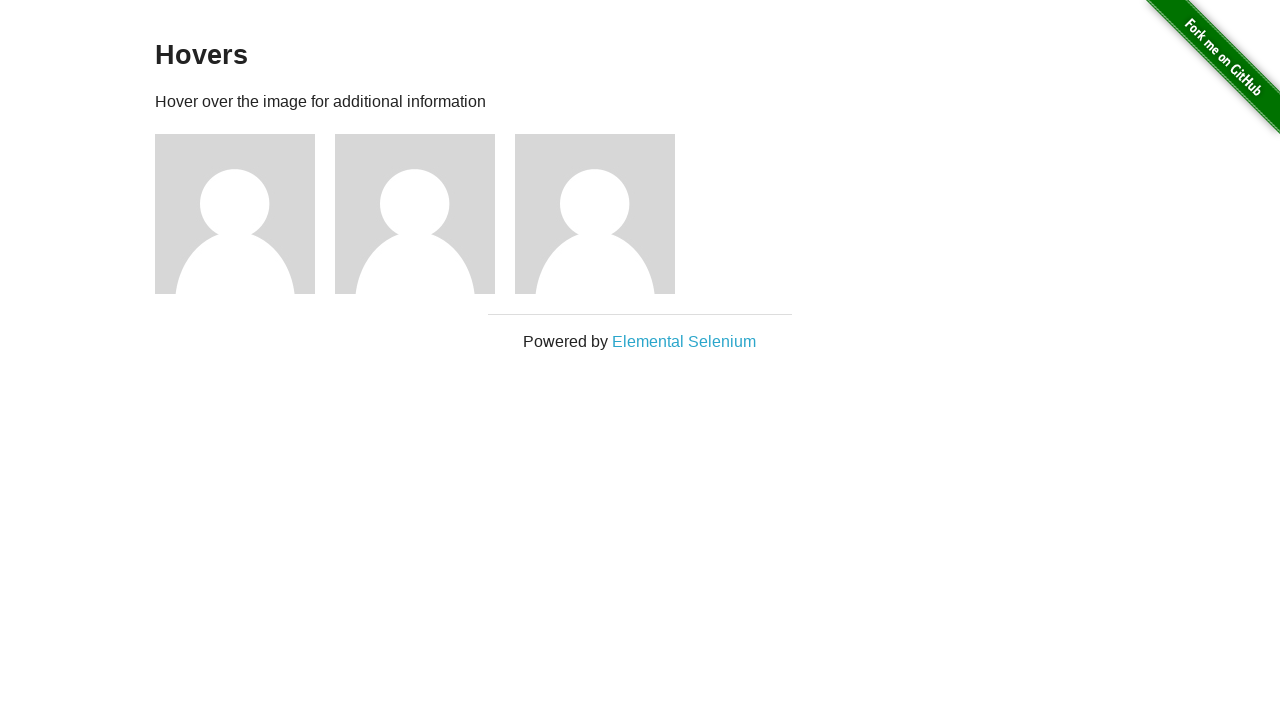

Hovered over the first avatar at (245, 214) on .figure >> nth=0
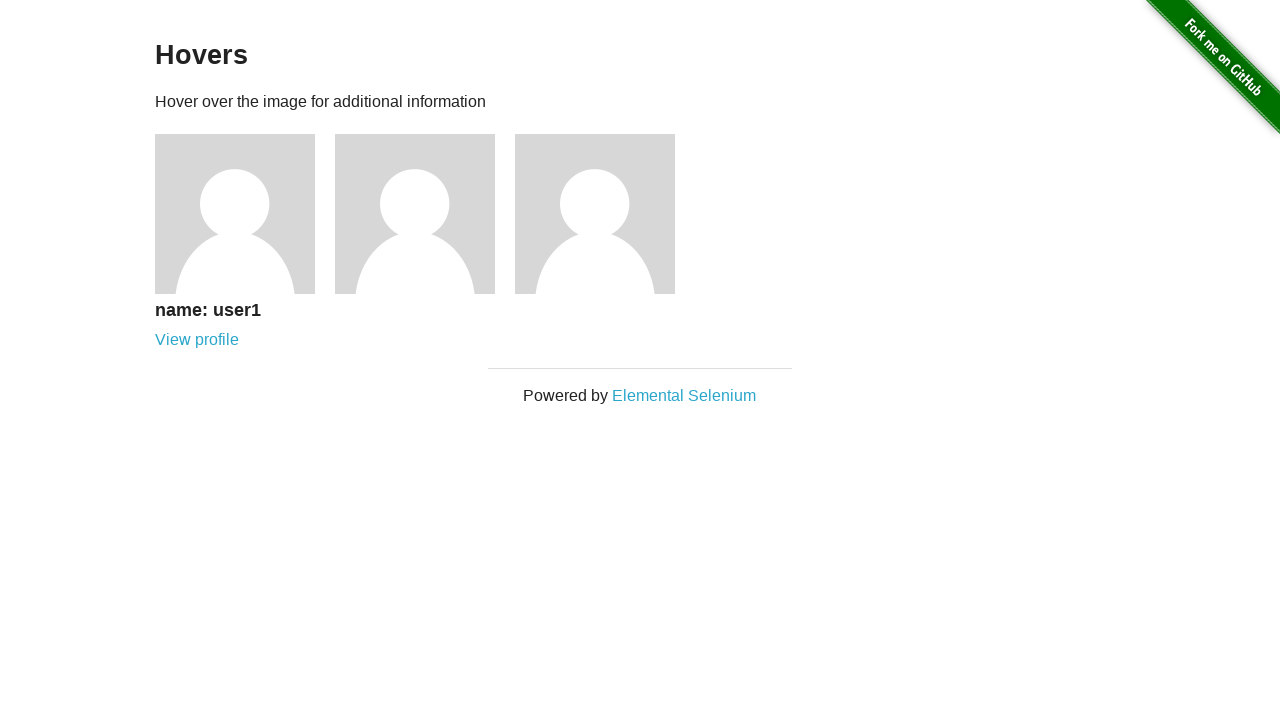

Waited for figcaption to appear
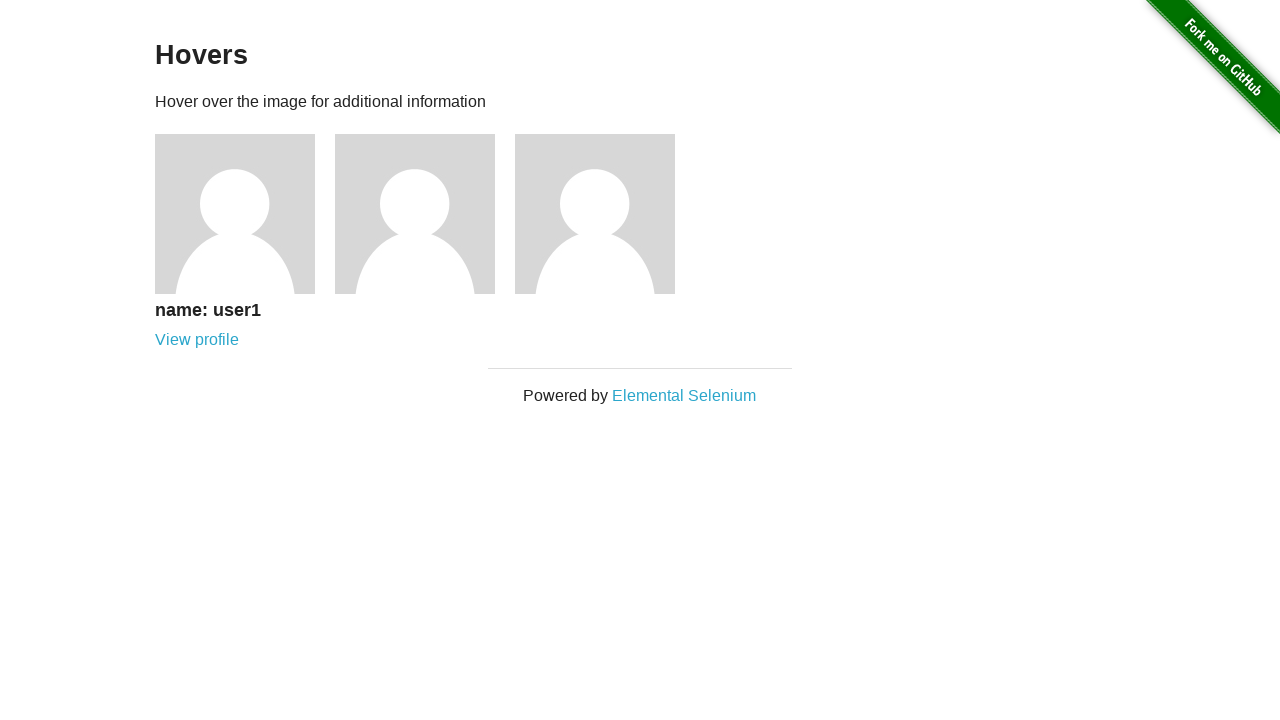

Verified that figcaption is visible - hover functionality works
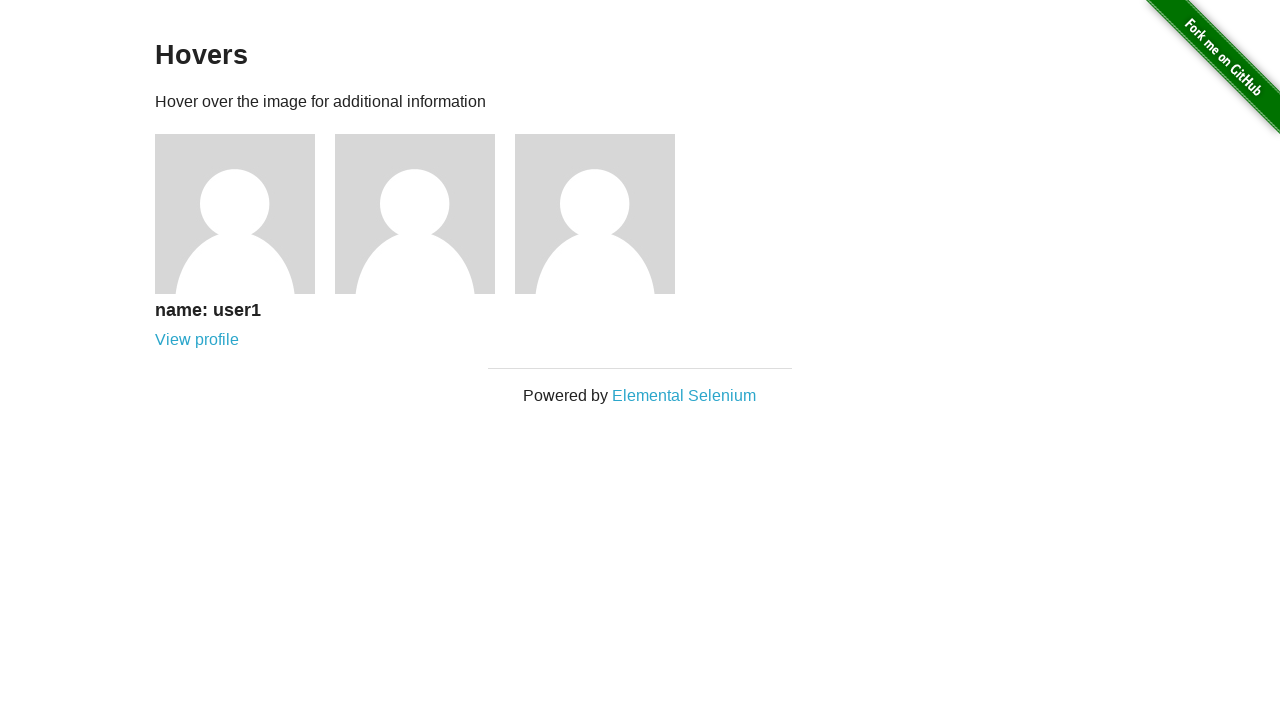

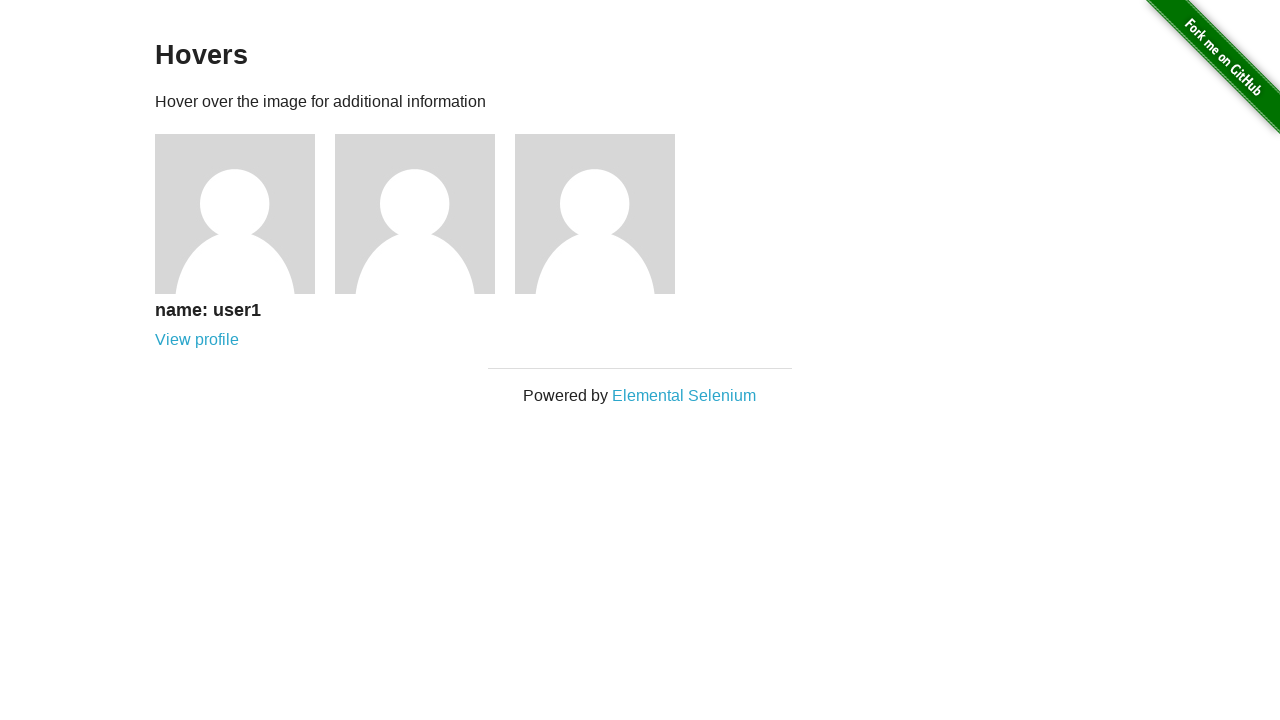